Tests window handling functionality by clicking a link that opens a new window, then iterating through all open windows/tabs and switching between them.

Starting URL: https://practice.cydeo.com/windows

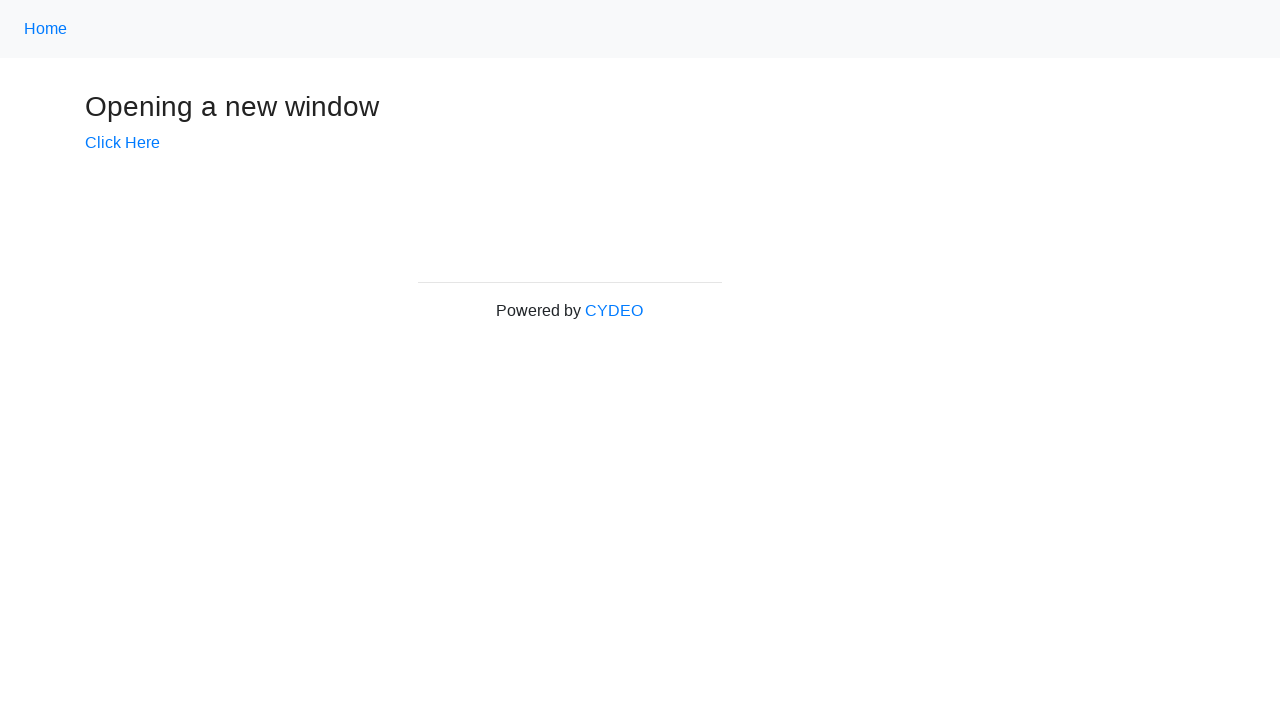

Clicked 'Click Here' link to open new window at (122, 143) on text=Click Here
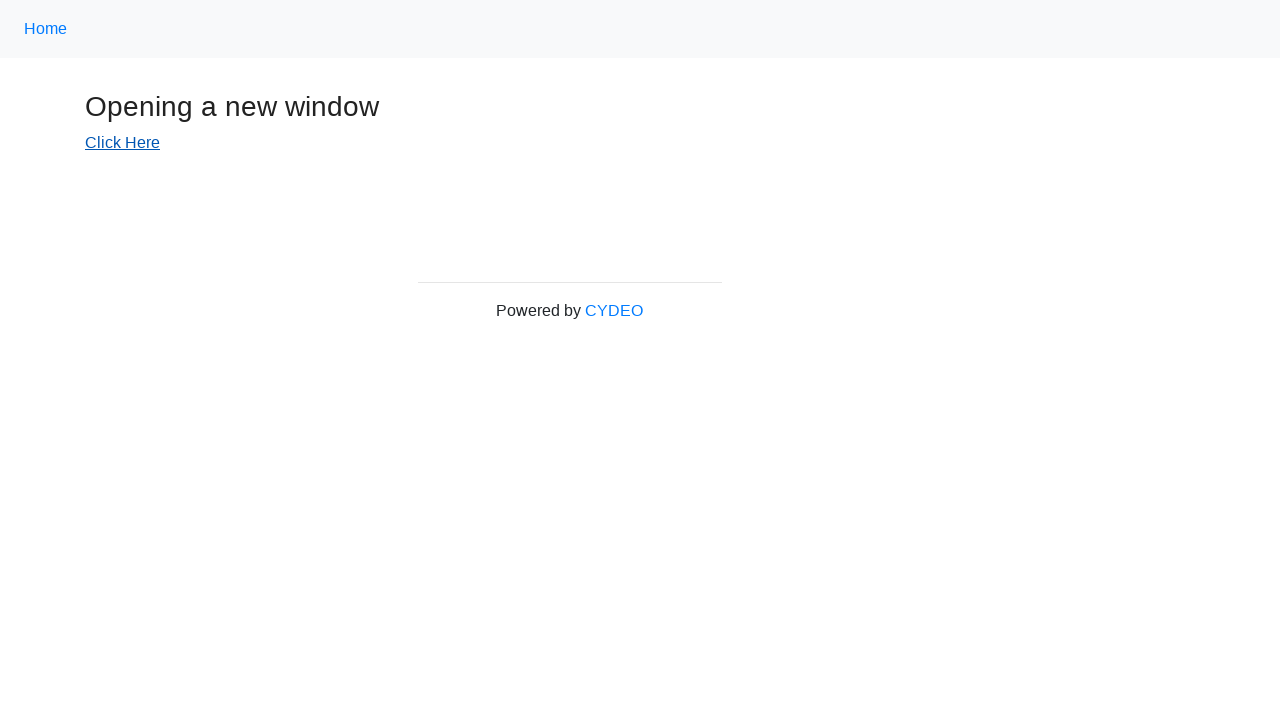

Waited 1000ms for new window to open
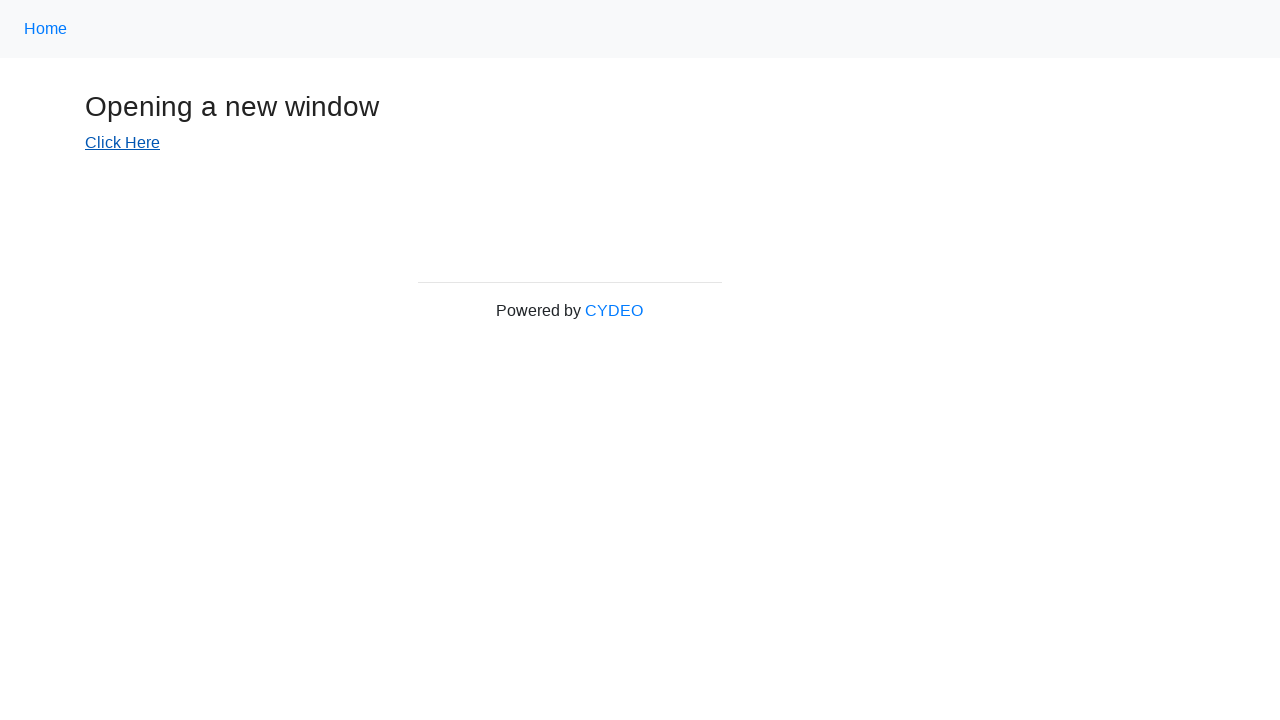

Retrieved all open pages/windows - total: 2
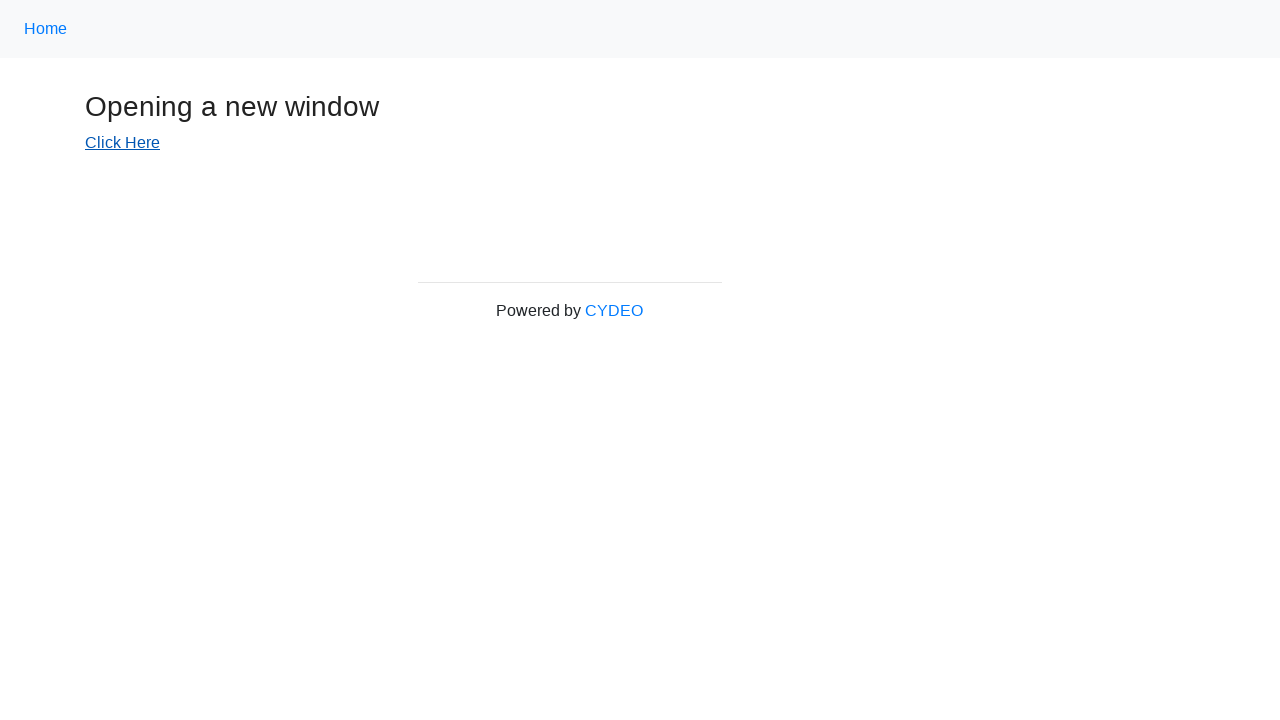

Brought page to front
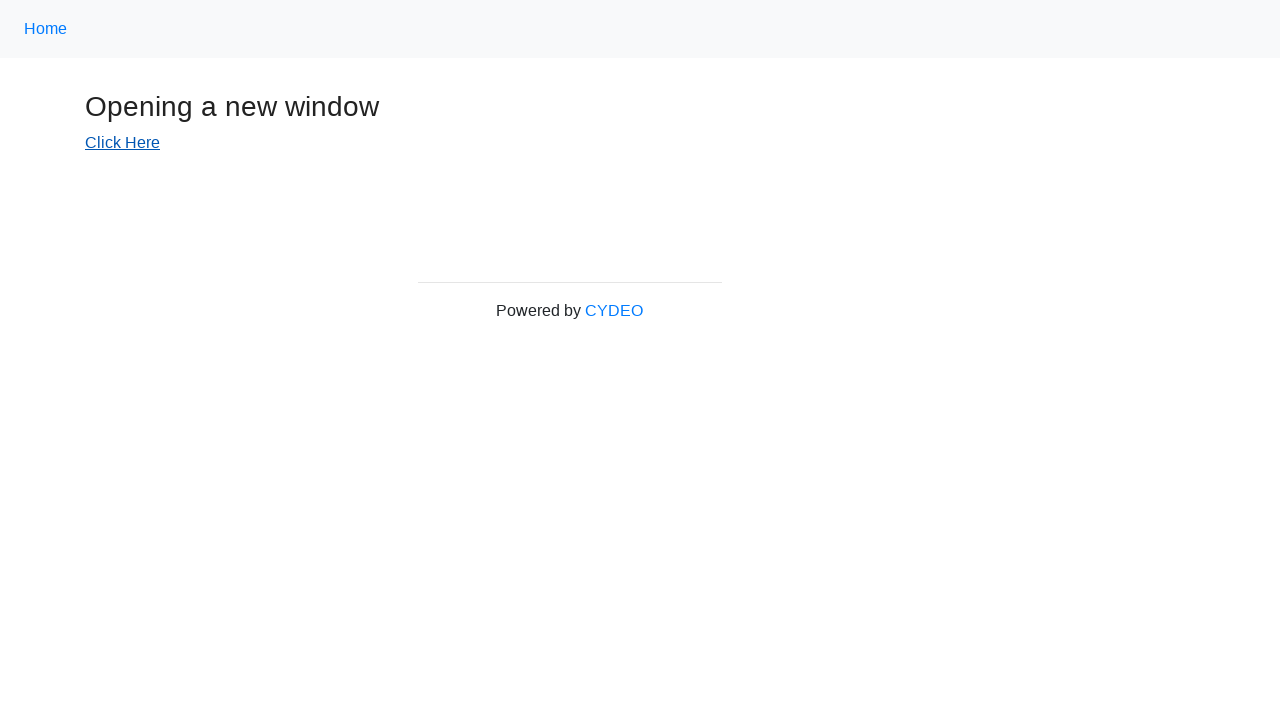

Waited for page to load (domcontentloaded)
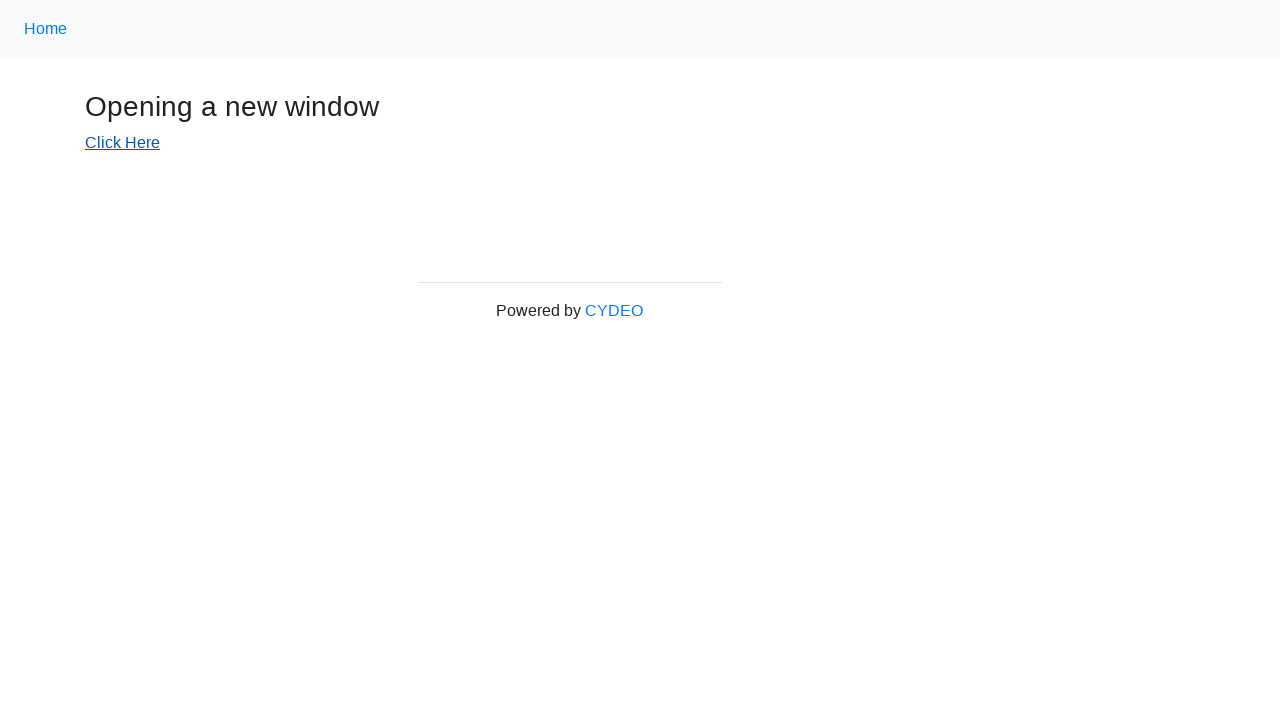

Brought page to front
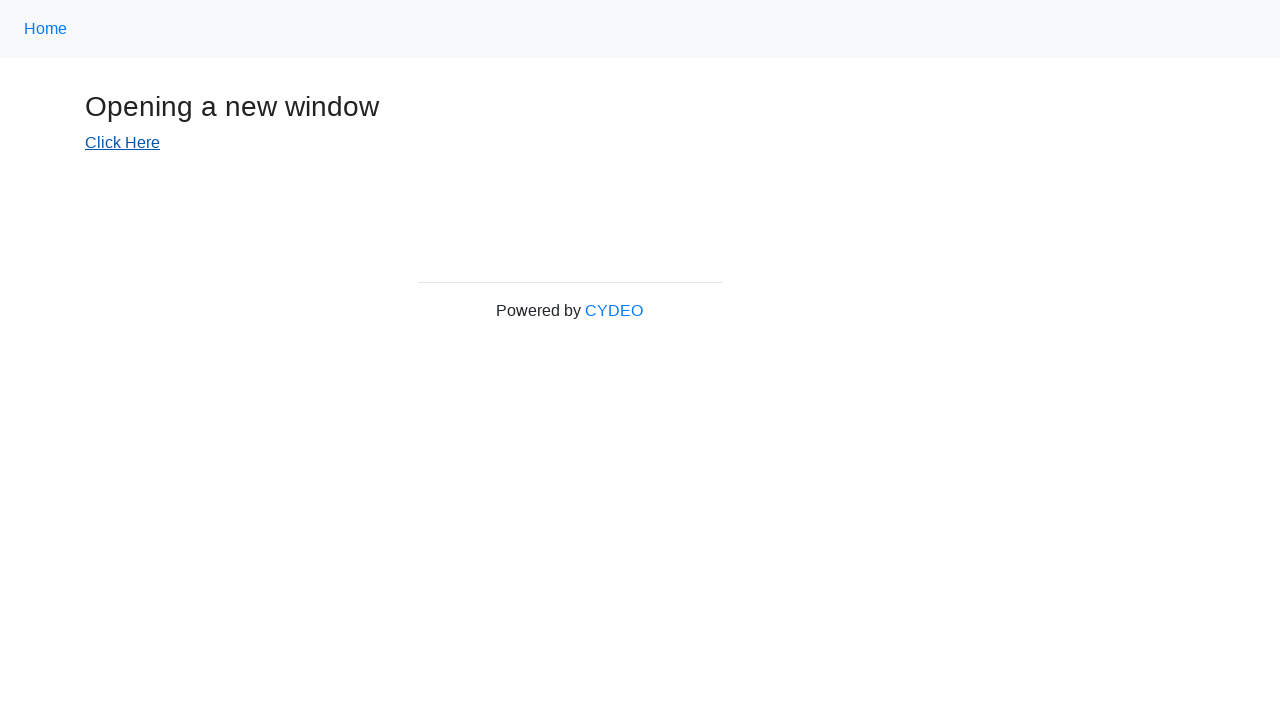

Waited for page to load (domcontentloaded)
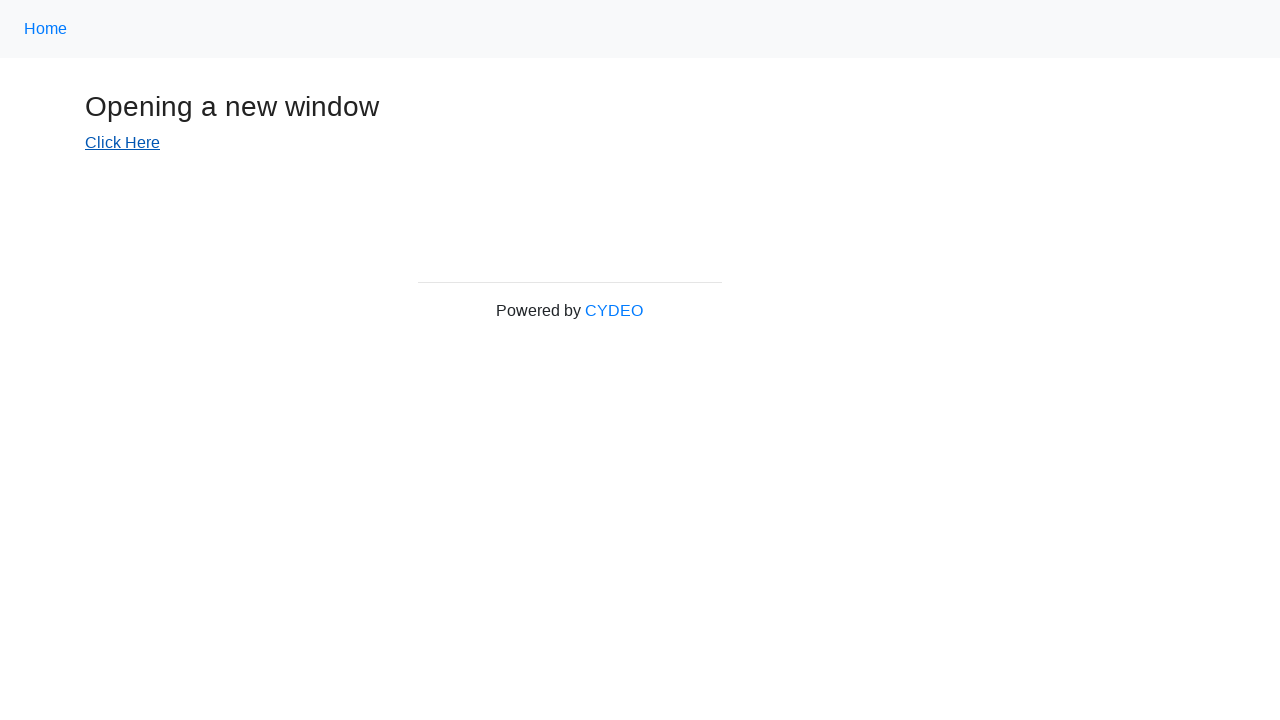

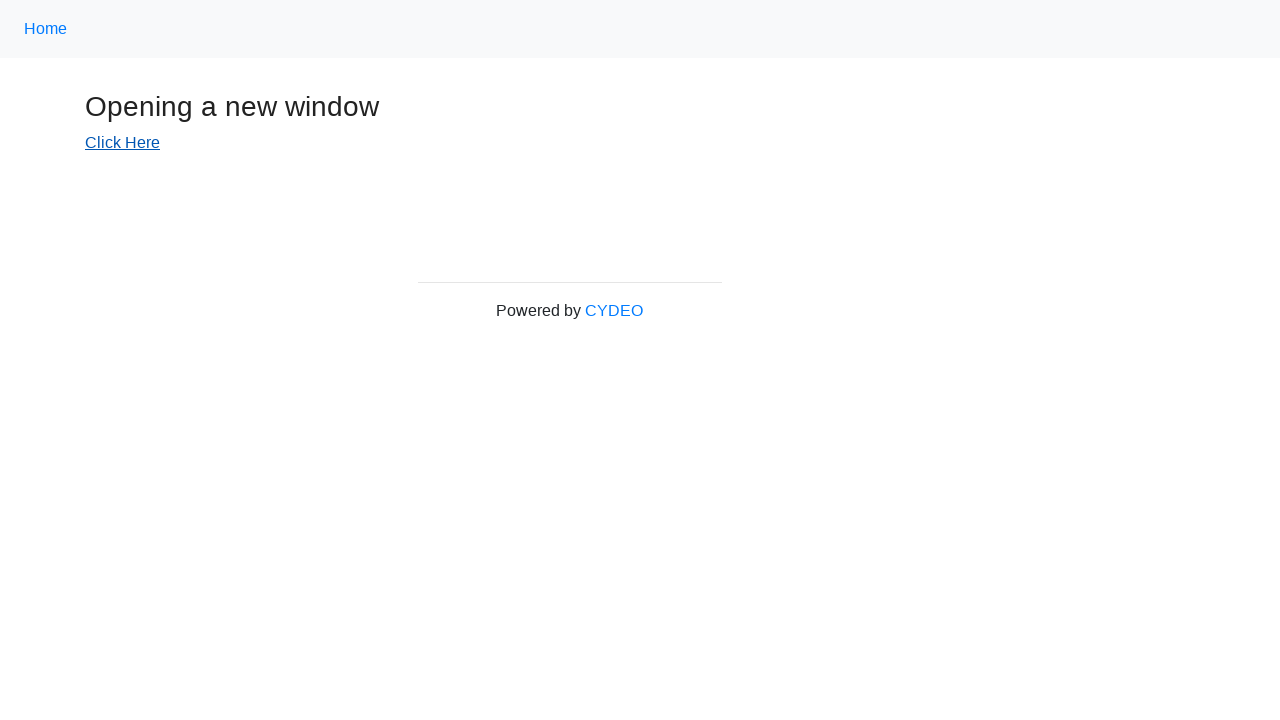